Tests JavaScript alert/dialog handling by setting up a dialog handler and clicking a button that triggers an alert, then accepting the alert.

Starting URL: https://letcode.in/alert

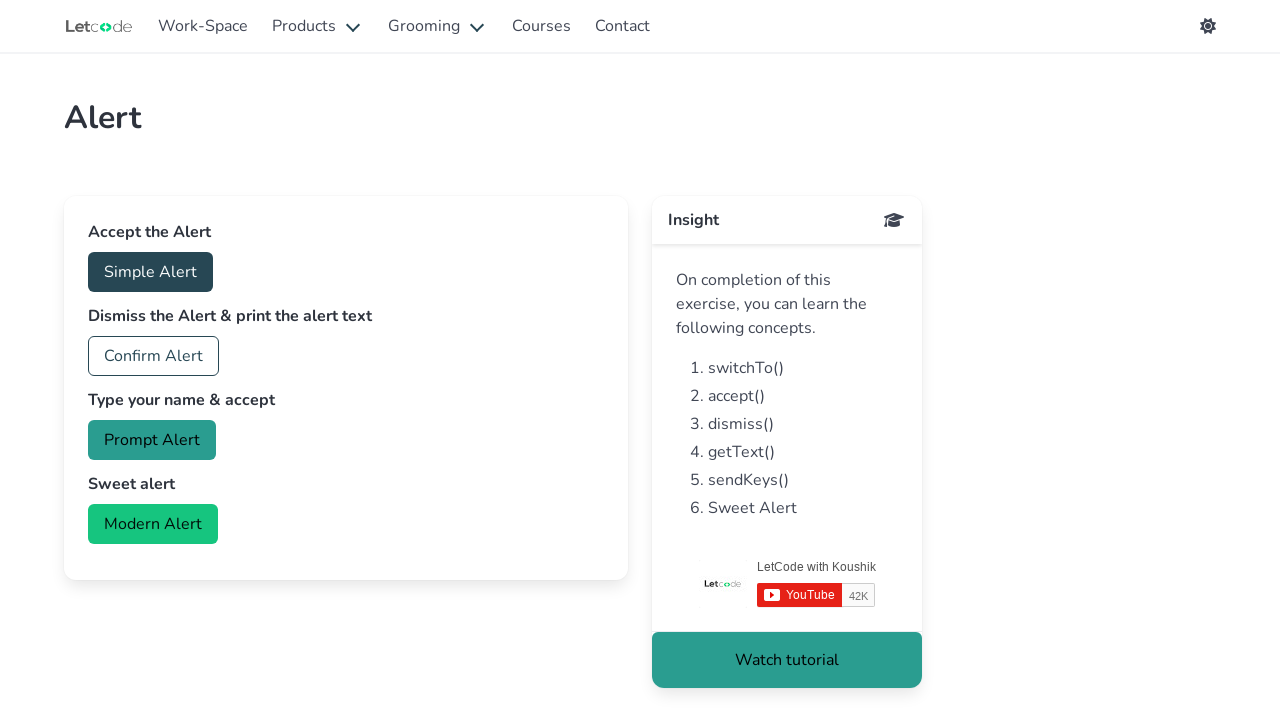

Waited for page to fully load (networkidle)
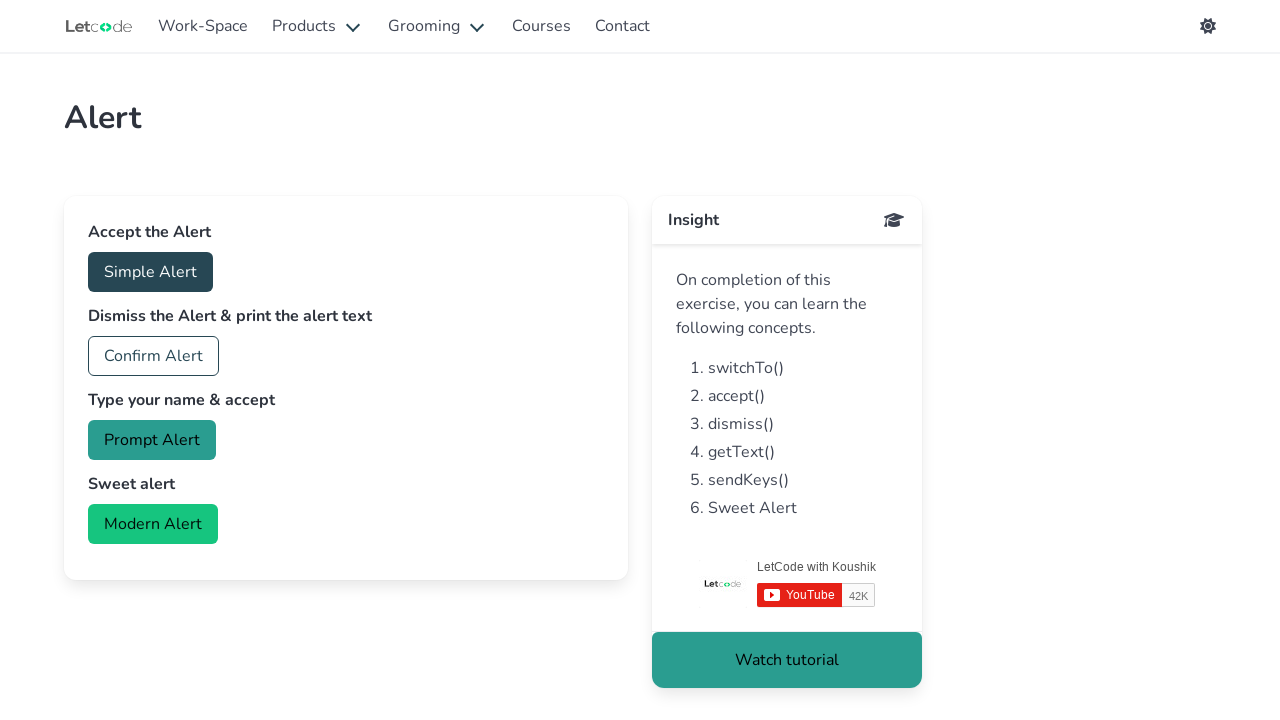

Set up dialog handler to automatically accept alerts
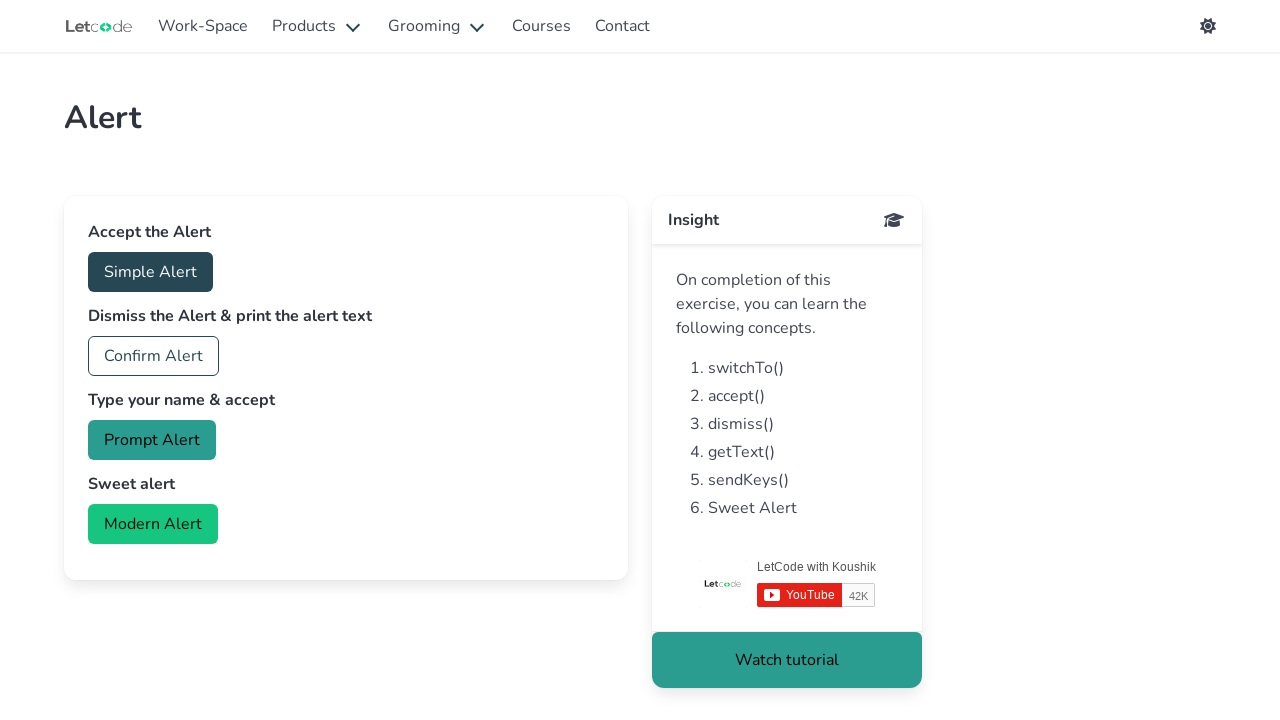

Clicked the accept button to trigger an alert at (150, 272) on xpath=//button[@id="accept"]
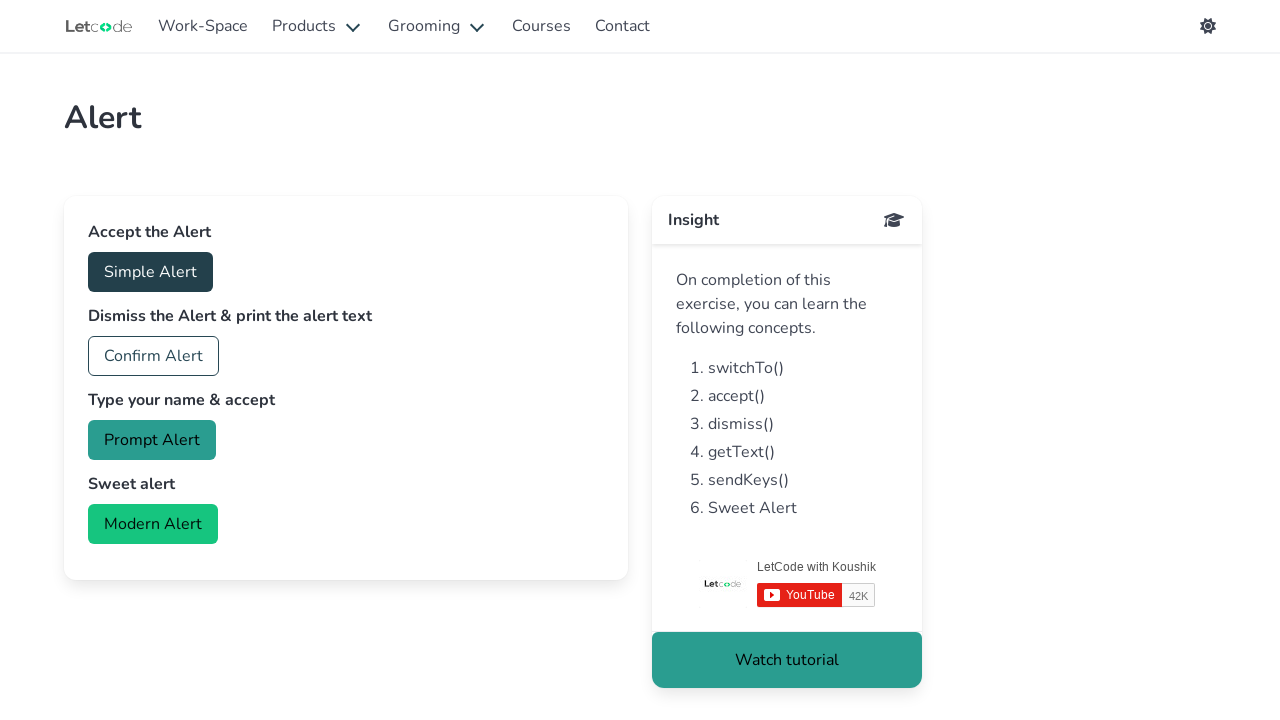

Waited for page to settle after alert was accepted (networkidle)
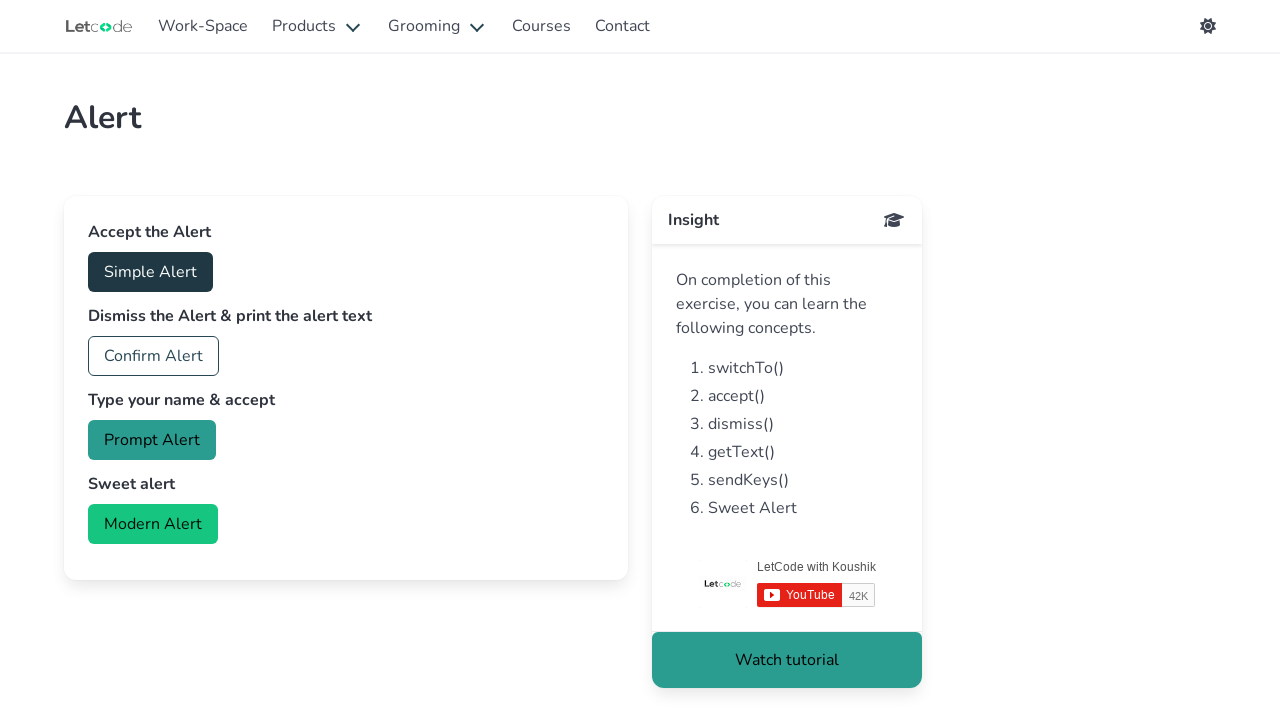

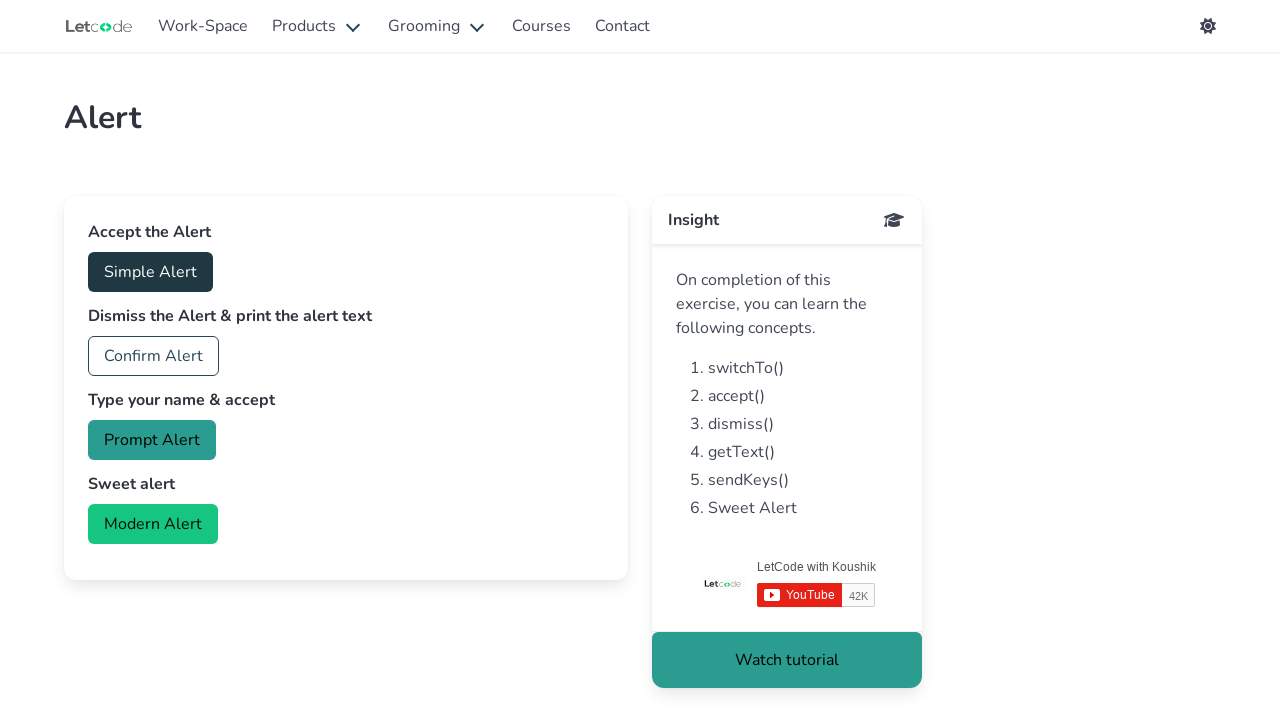